Navigates to OrangeHRM page and retrieves the source URL of the header logo image

Starting URL: http://alchemy.hguy.co/orangehrm

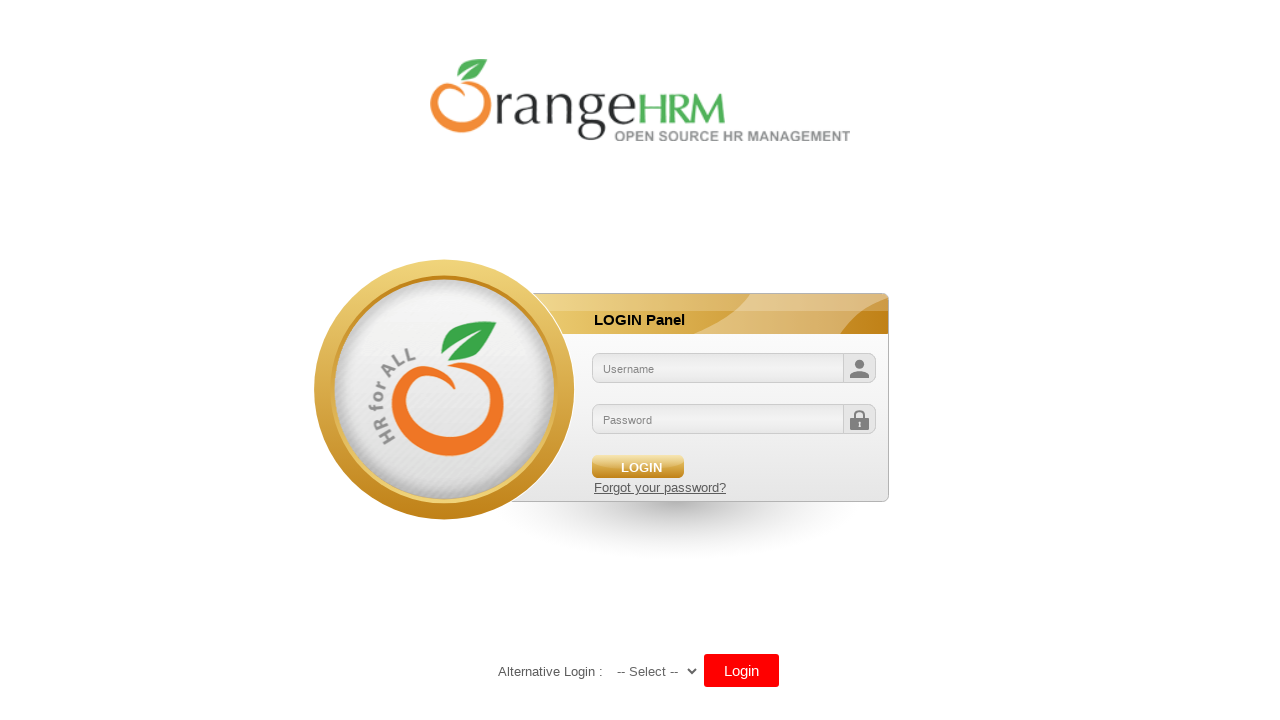

Navigated to OrangeHRM page at http://alchemy.hguy.co/orangehrm
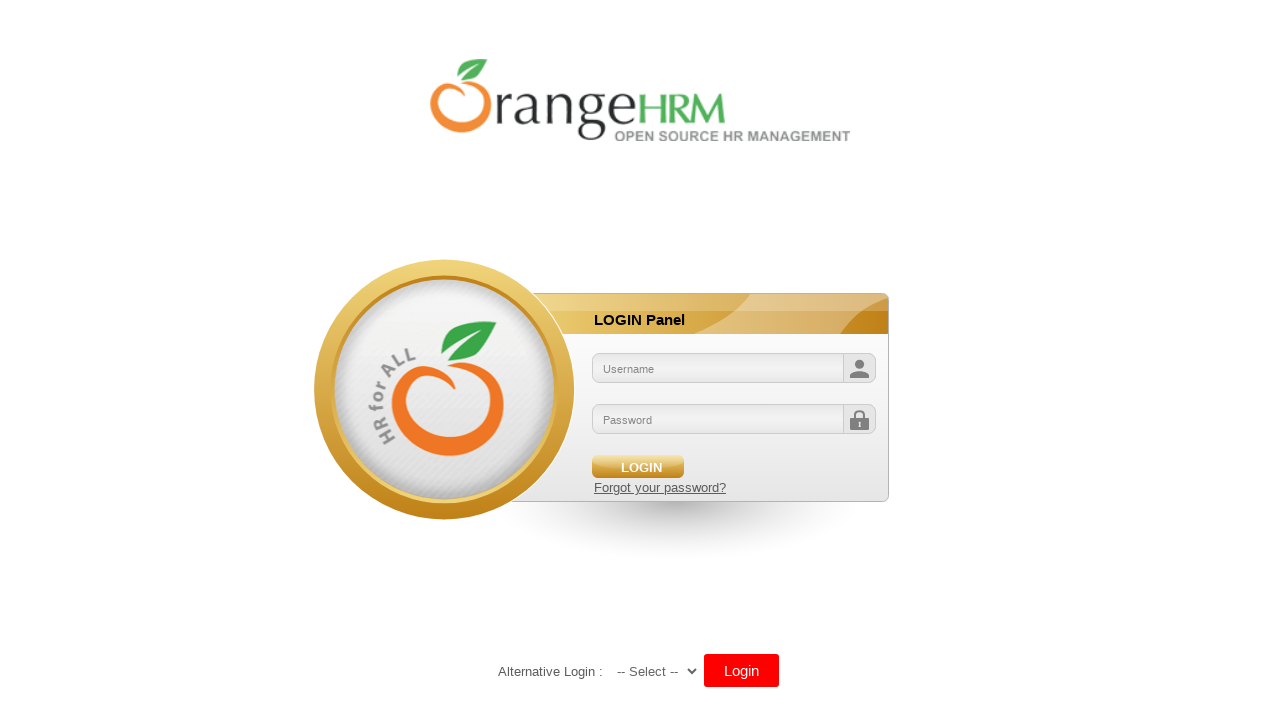

Located header logo image element
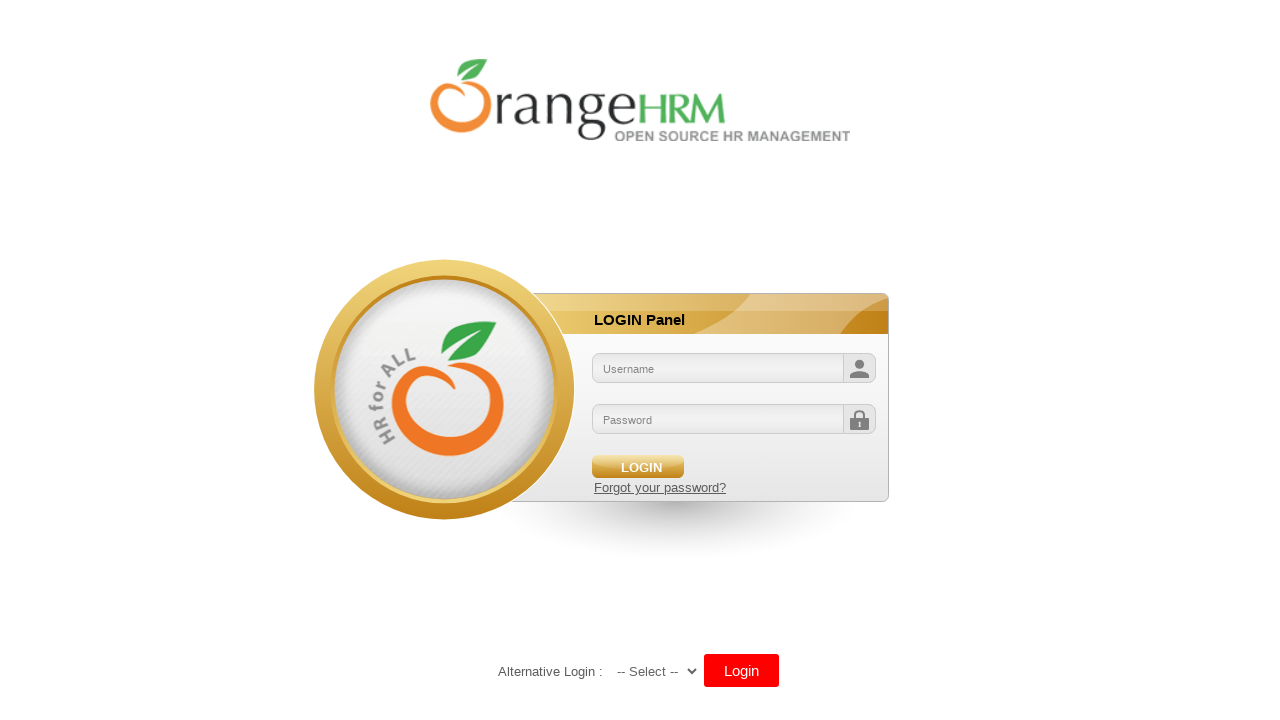

Retrieved header logo source URL: /orangehrm/symfony/web/webres_5d69118beeec64.10301452/themes/default/images/login/logo.png
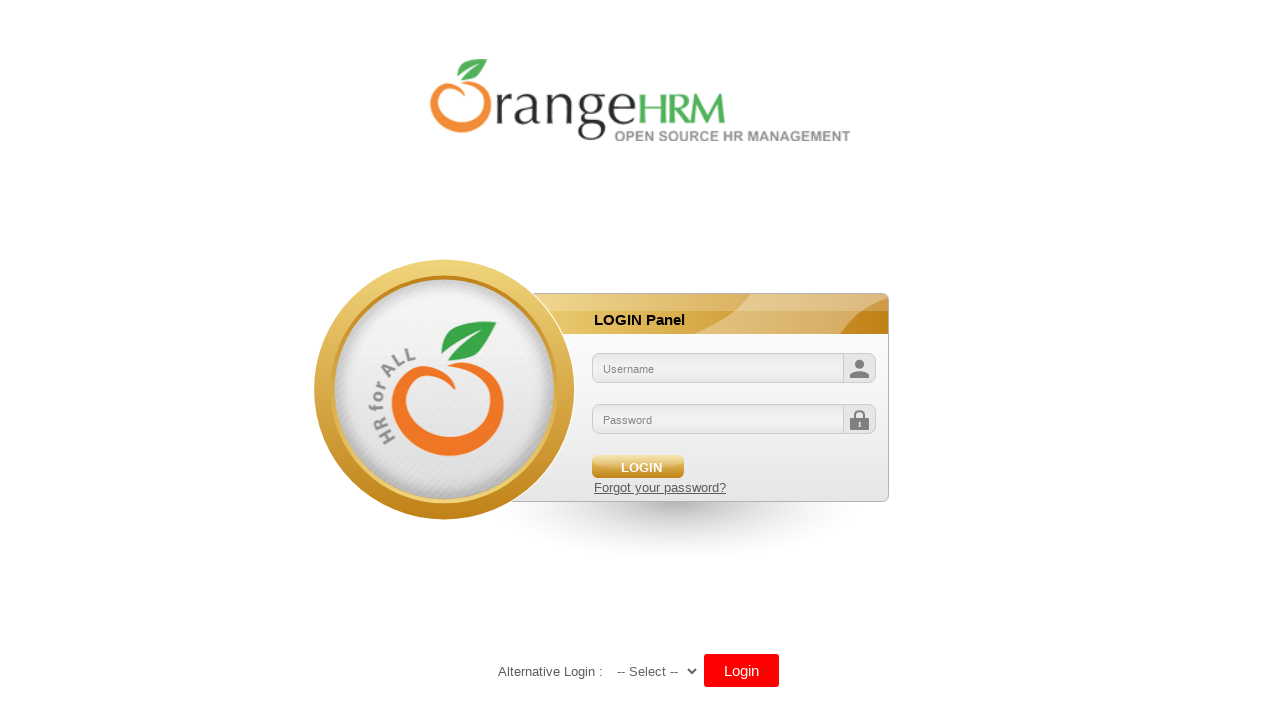

Printed header logo URL: /orangehrm/symfony/web/webres_5d69118beeec64.10301452/themes/default/images/login/logo.png
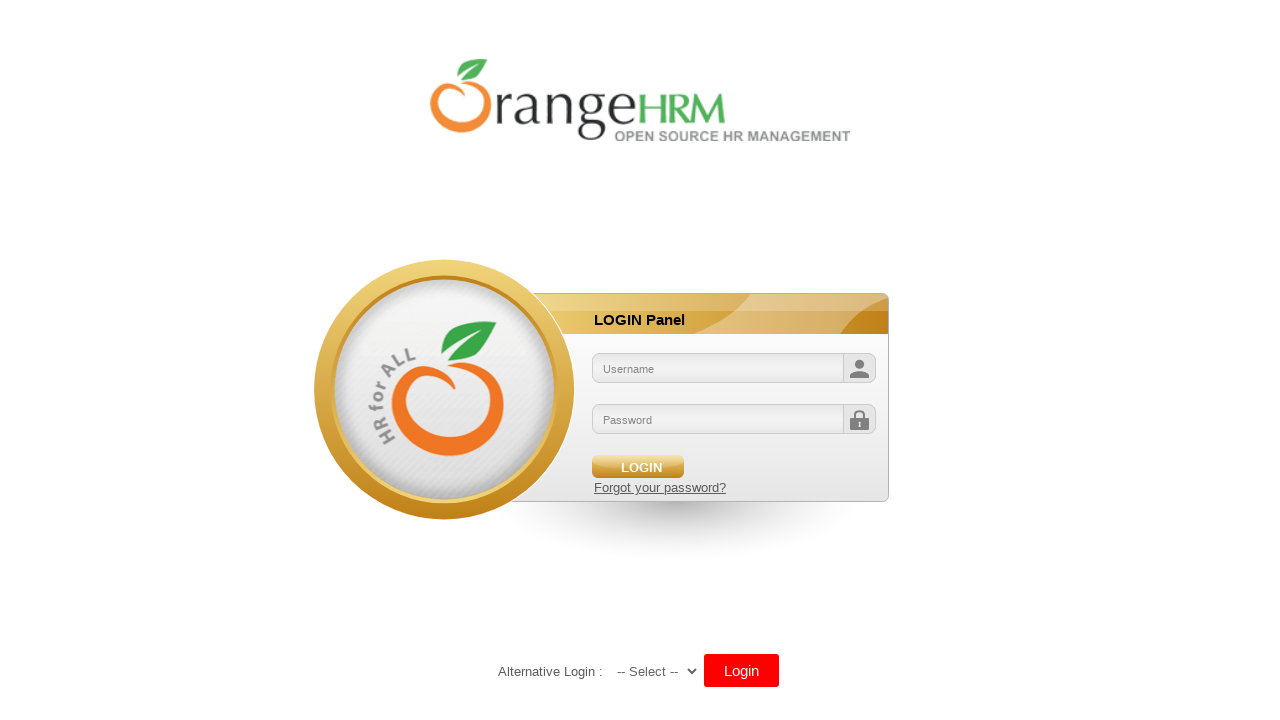

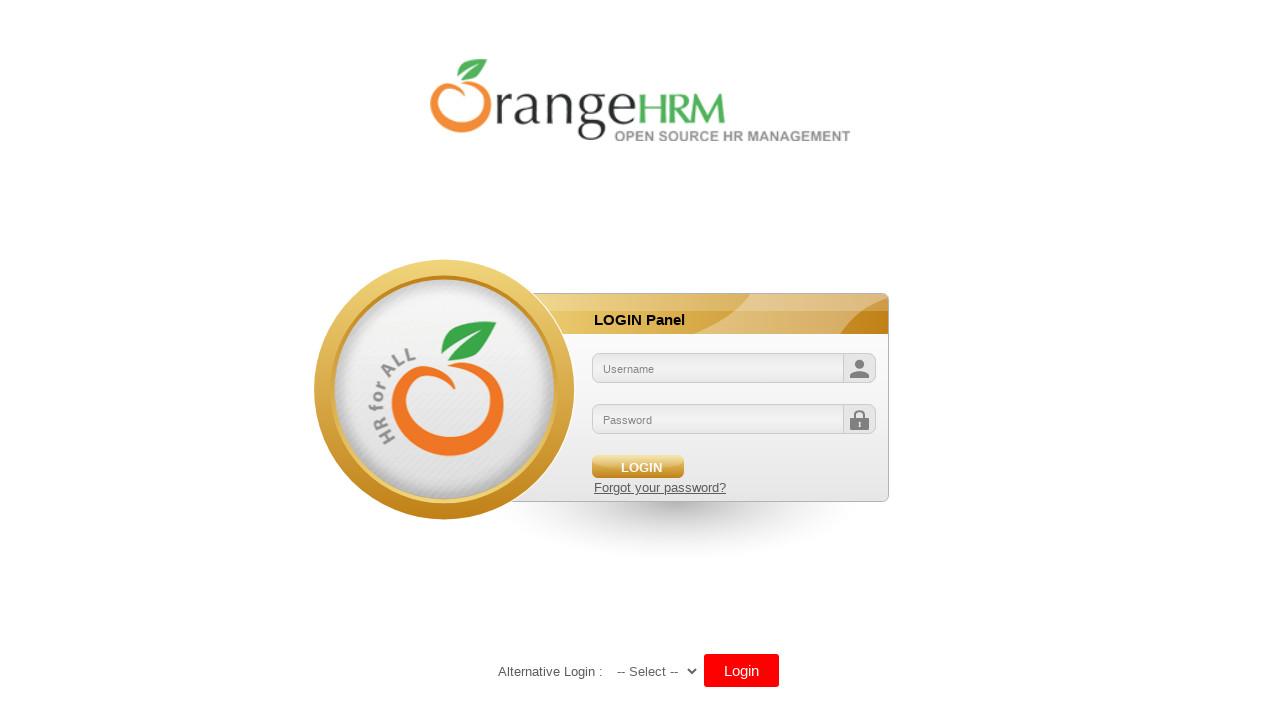